Tests JavaScript alert handling by clicking buttons that trigger different types of alerts (simple alert, confirm dialog, and prompt) and interacting with each appropriately

Starting URL: https://syntaxprojects.com/javascript-alert-box-demo.php

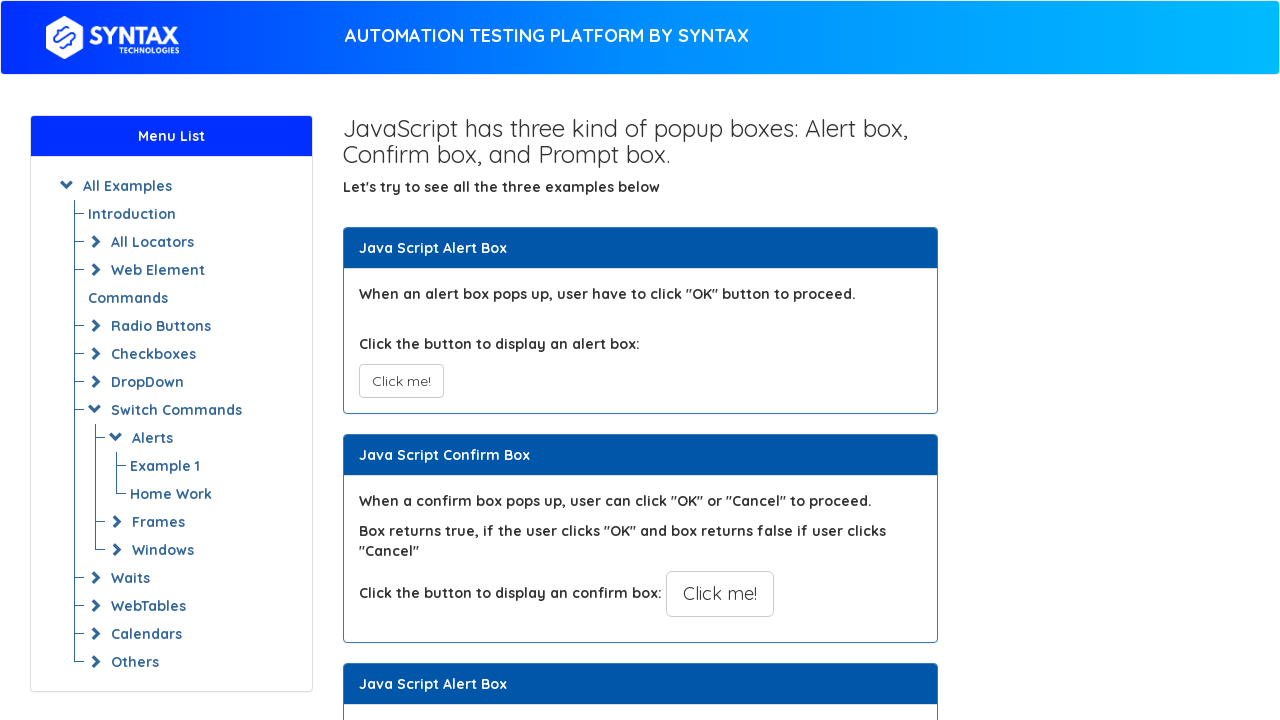

Clicked the simple alert button at (401, 381) on xpath=//button[@class='btn btn-default']
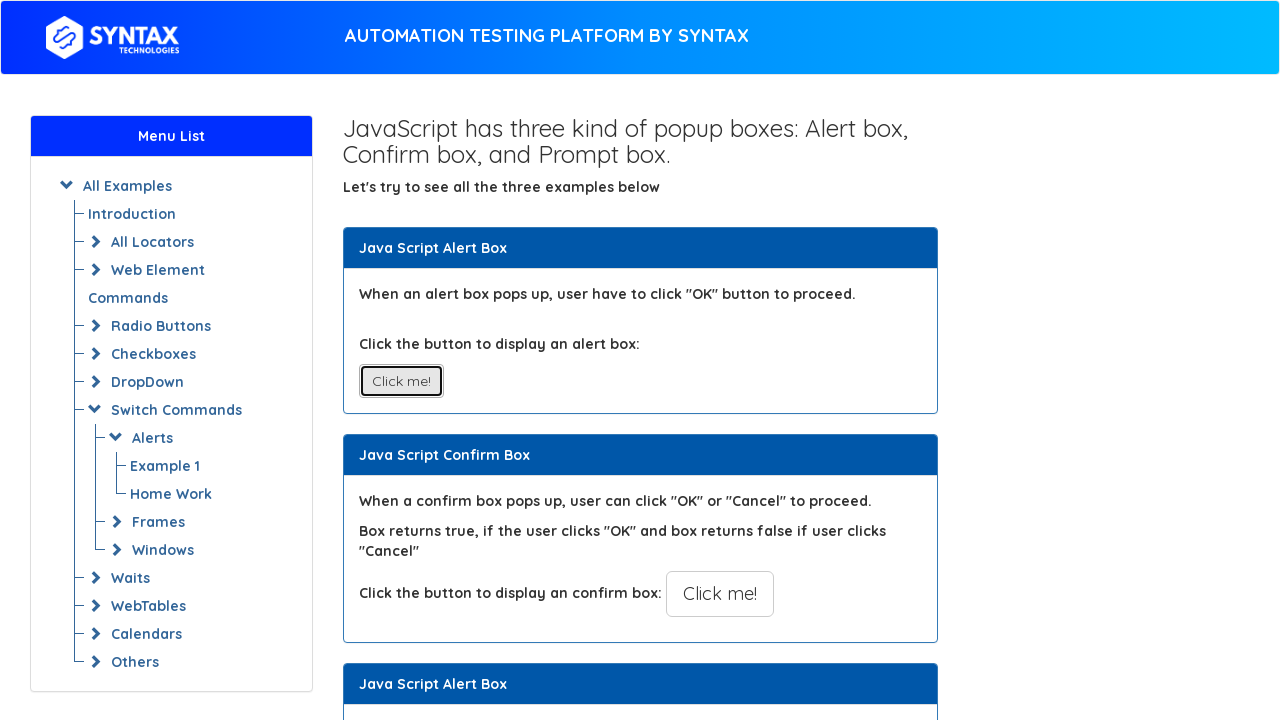

Set up dialog handler to accept simple alert
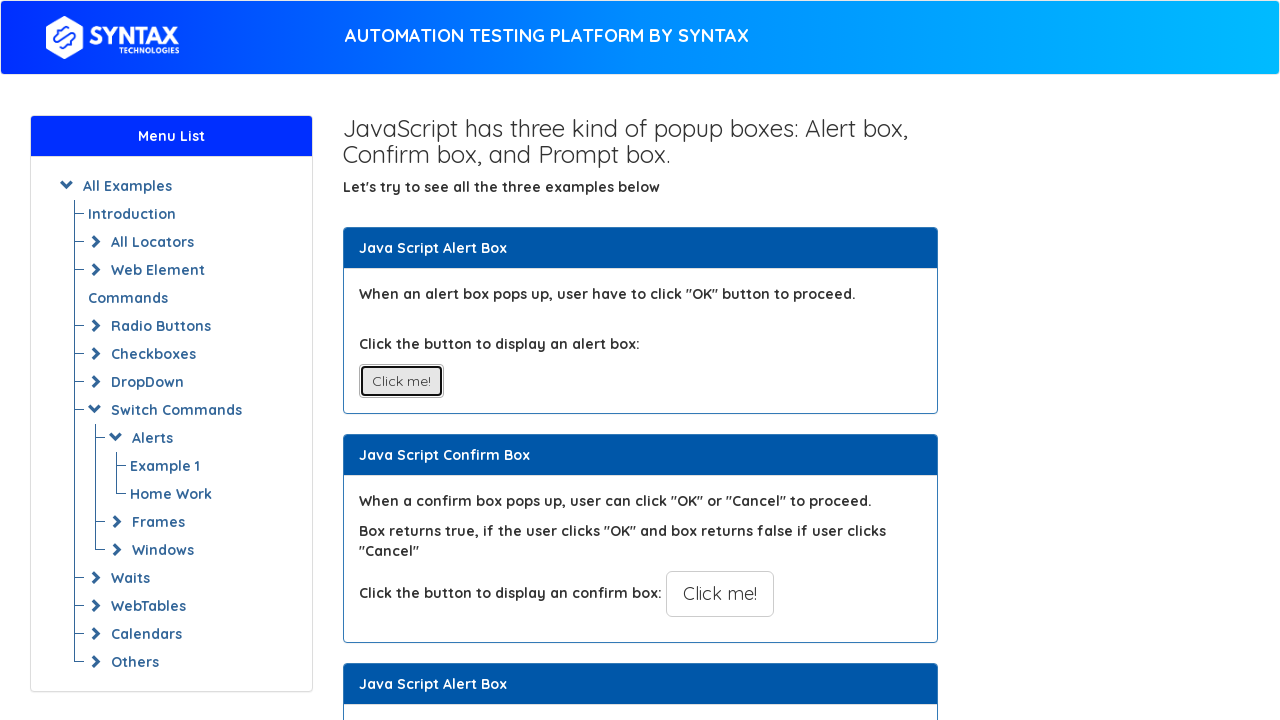

Clicked the confirm box button at (720, 594) on xpath=//button[@onclick='myConfirmFunction()']
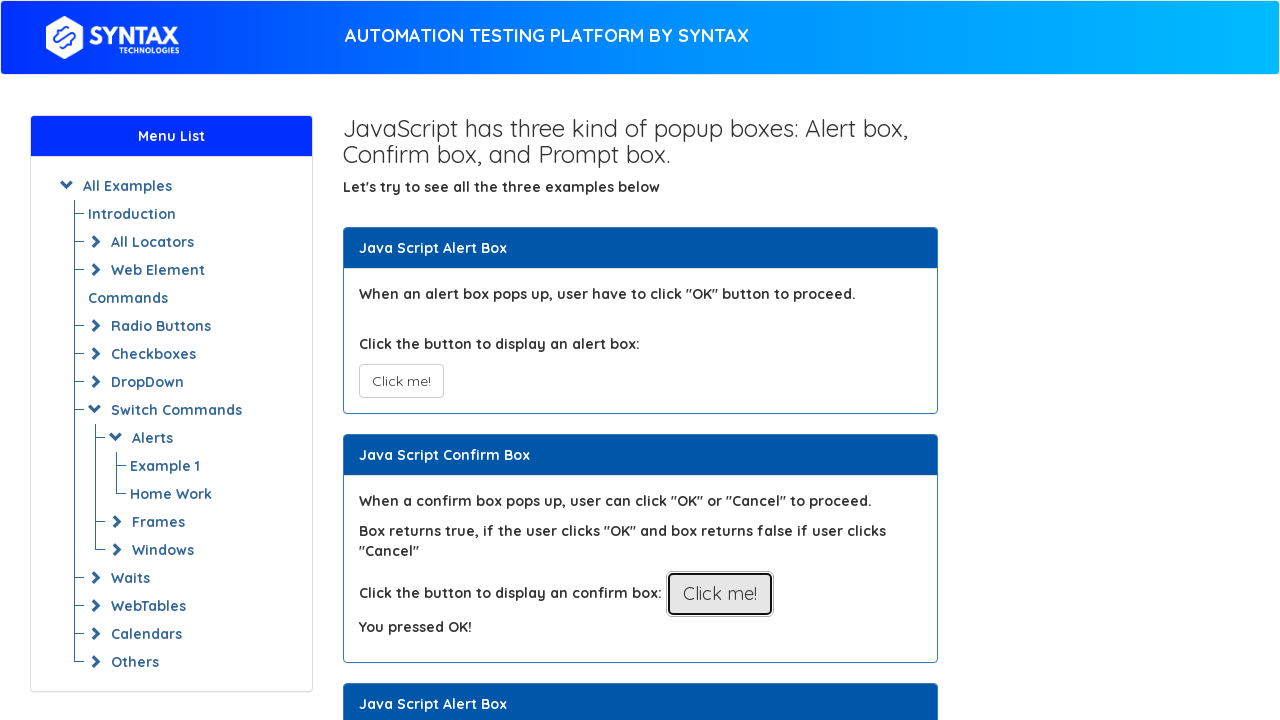

Set up dialog handler to dismiss confirm alert
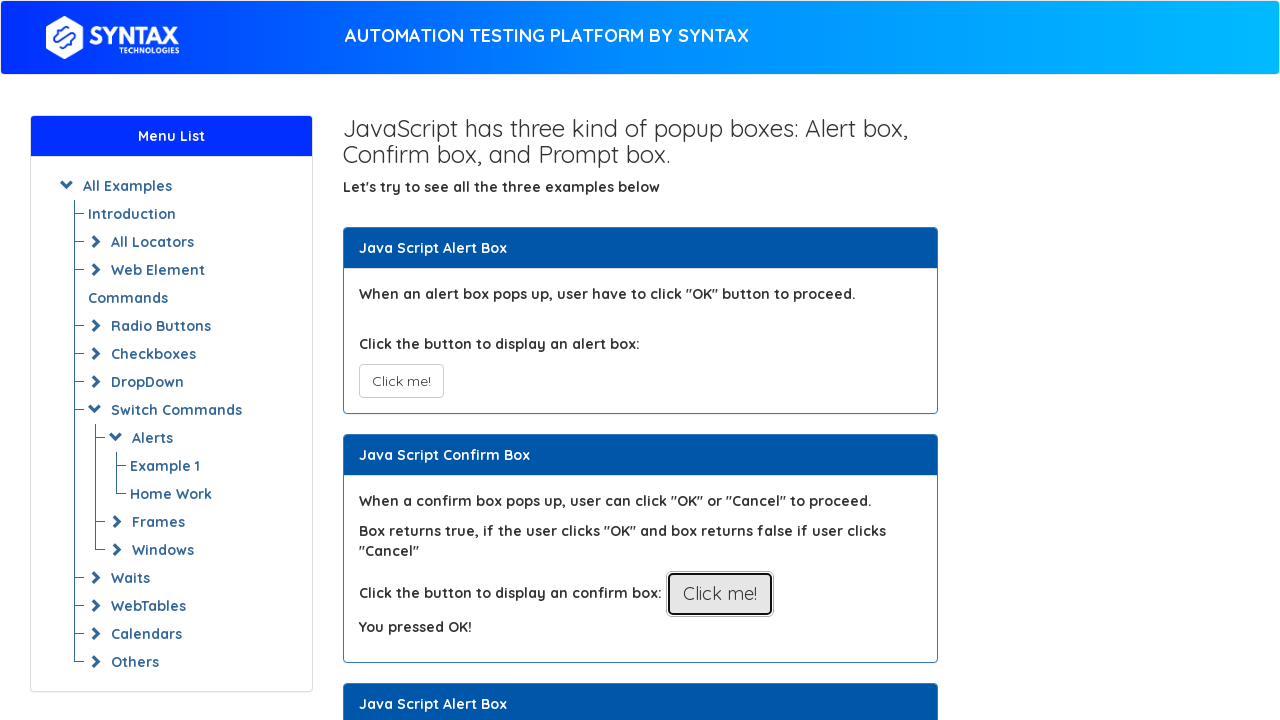

Clicked the prompt box button at (714, 360) on xpath=//button[@onclick='myPromptFunction()']
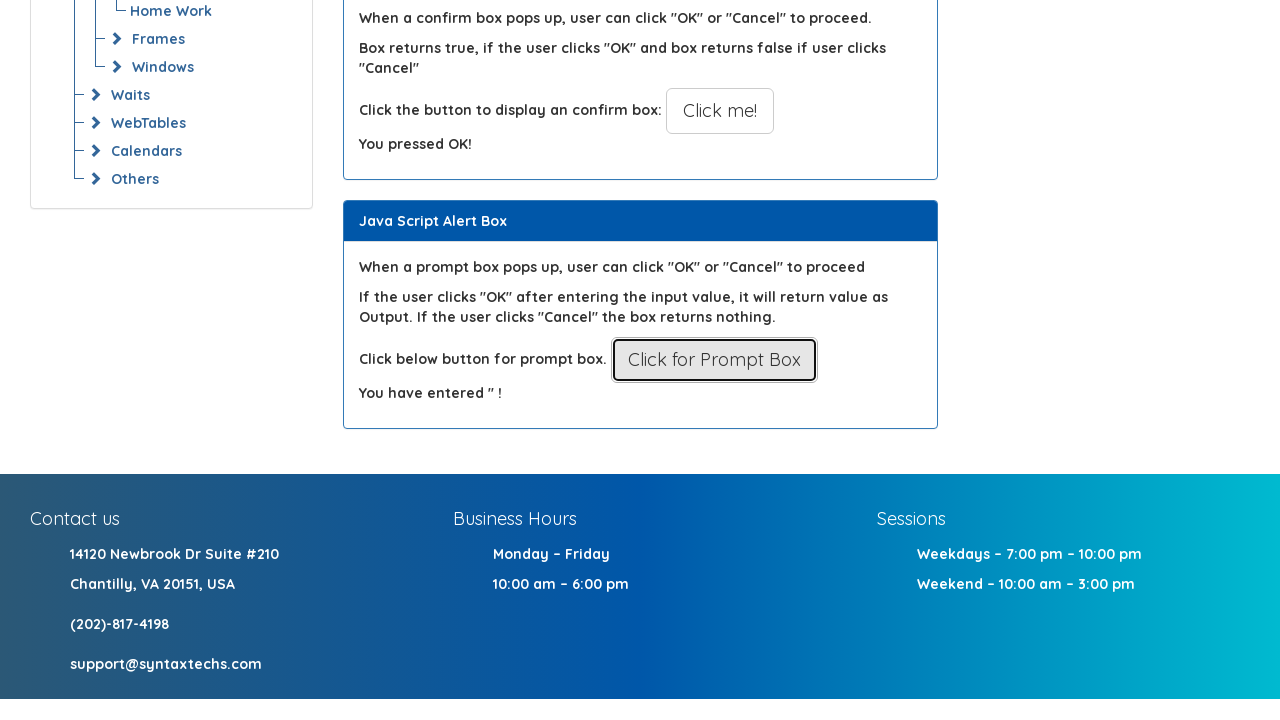

Set up dialog handler to enter 'Emre' in prompt and accept
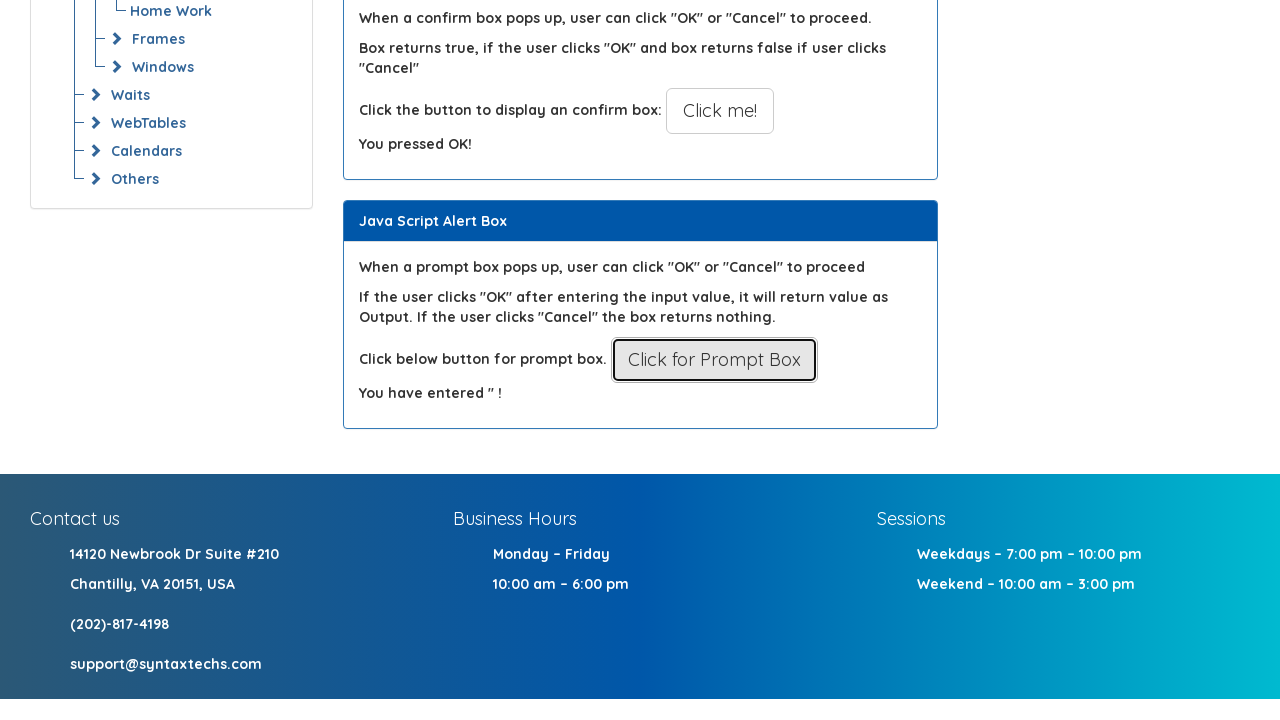

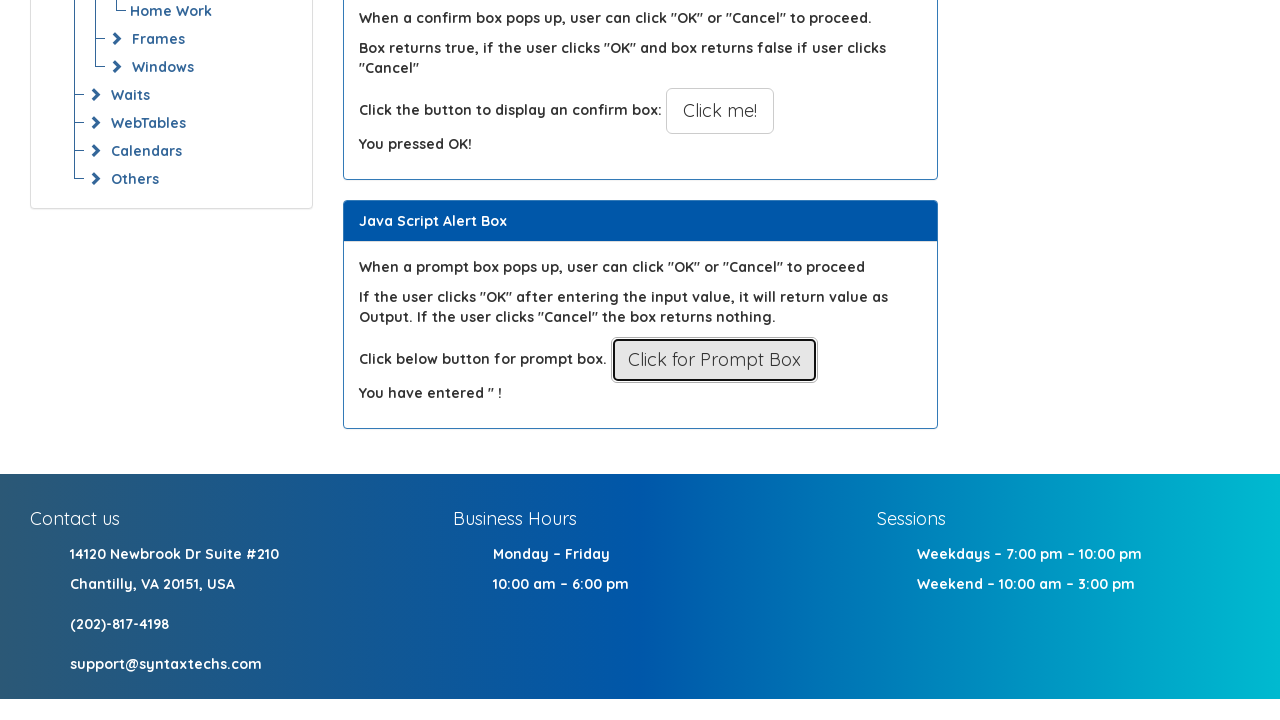